Tests JQuery UI custom dropdown selection by selecting different options from speed, files, number, and salutation dropdowns and verifying the selected values are displayed correctly.

Starting URL: https://jqueryui.com/resources/demos/selectmenu/default.html

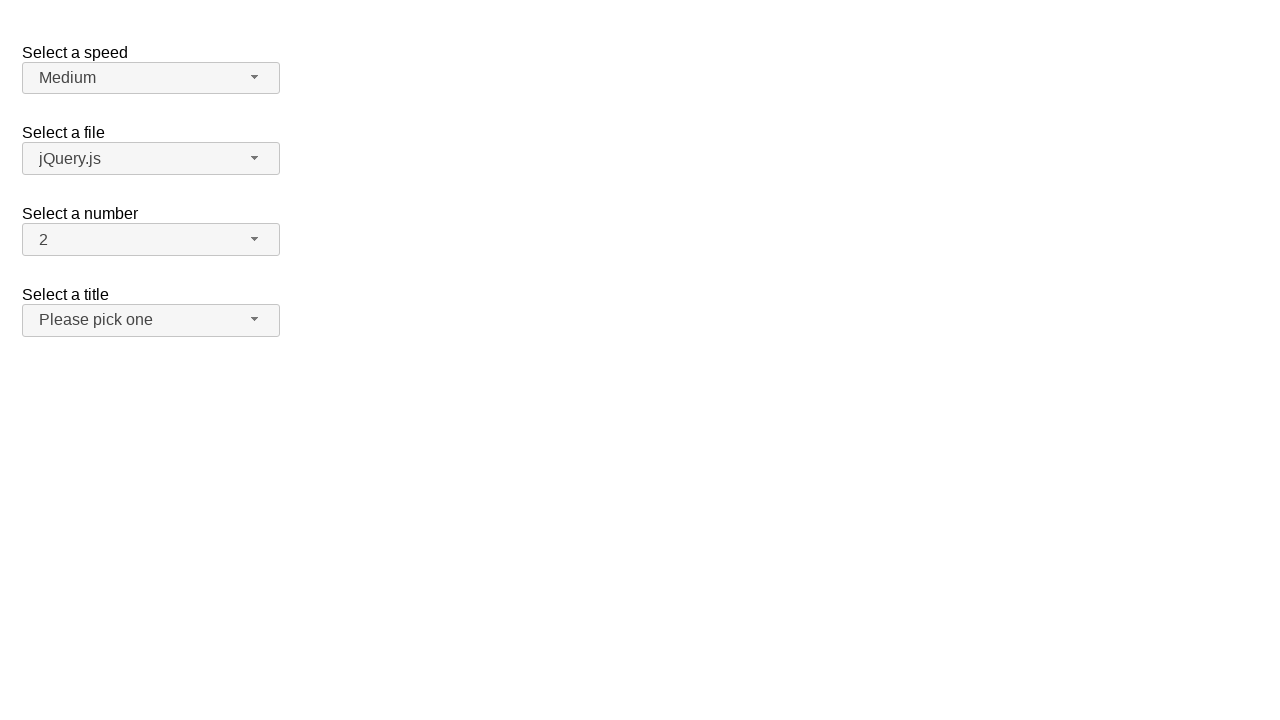

Clicked speed dropdown button to open menu at (151, 78) on span#speed-button
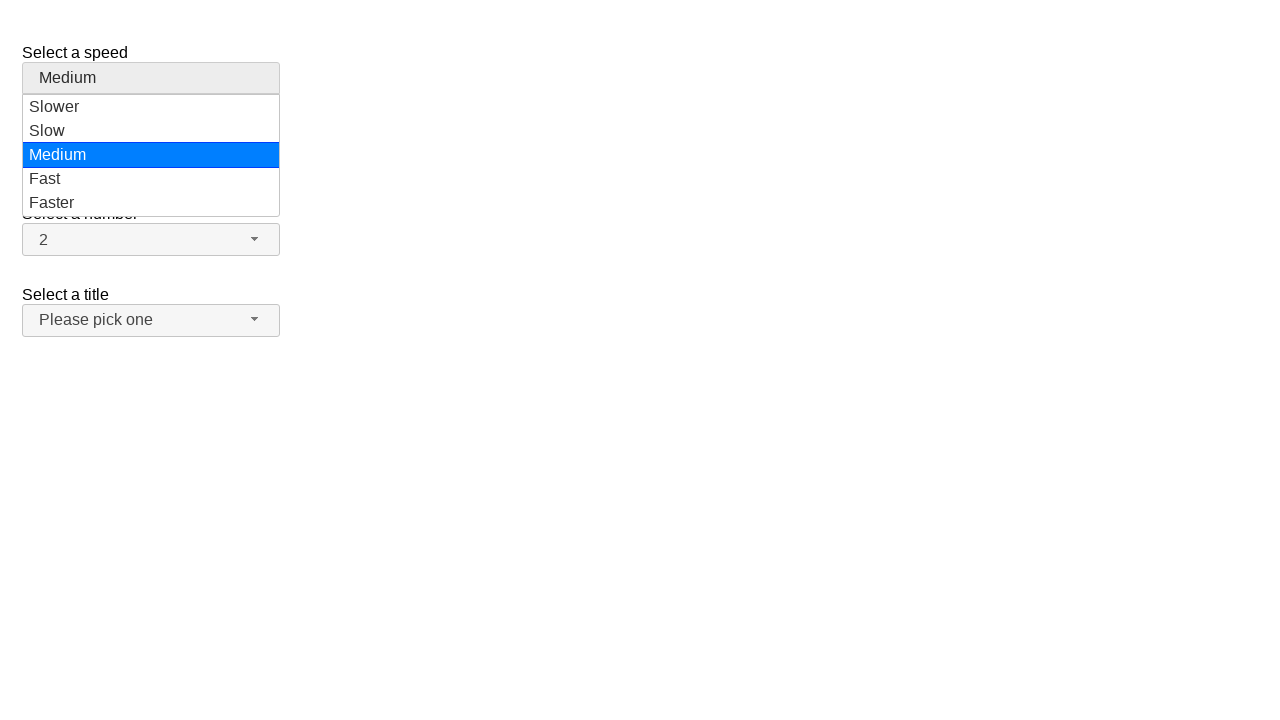

Speed dropdown menu loaded
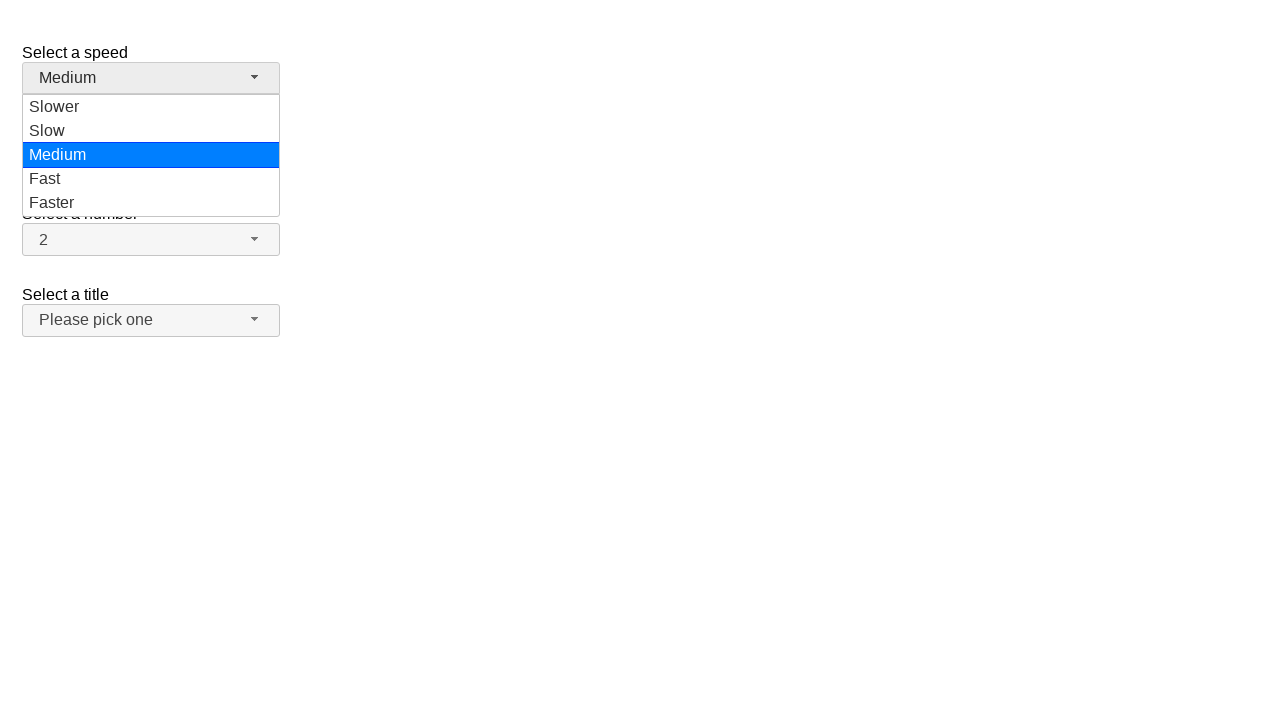

Selected 'Fast' option from speed dropdown at (151, 179) on ul#speed-menu div:has-text('Fast')
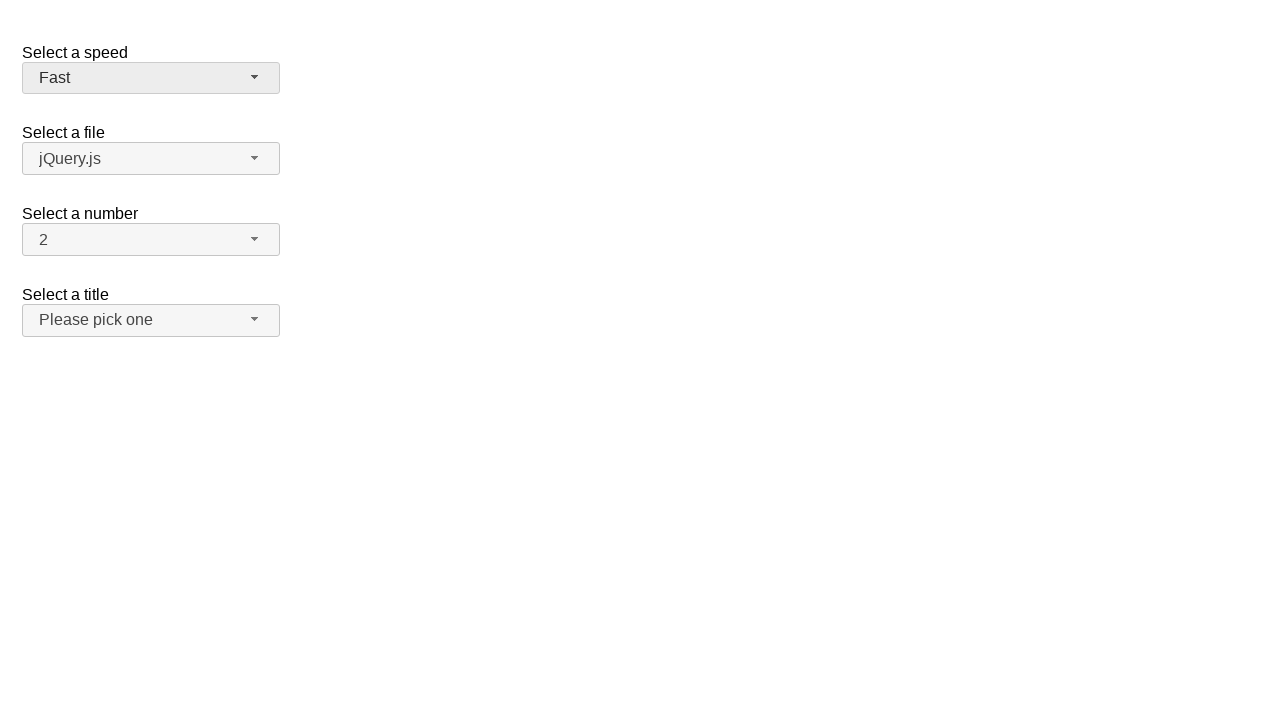

Verified that 'Fast' is displayed in speed dropdown
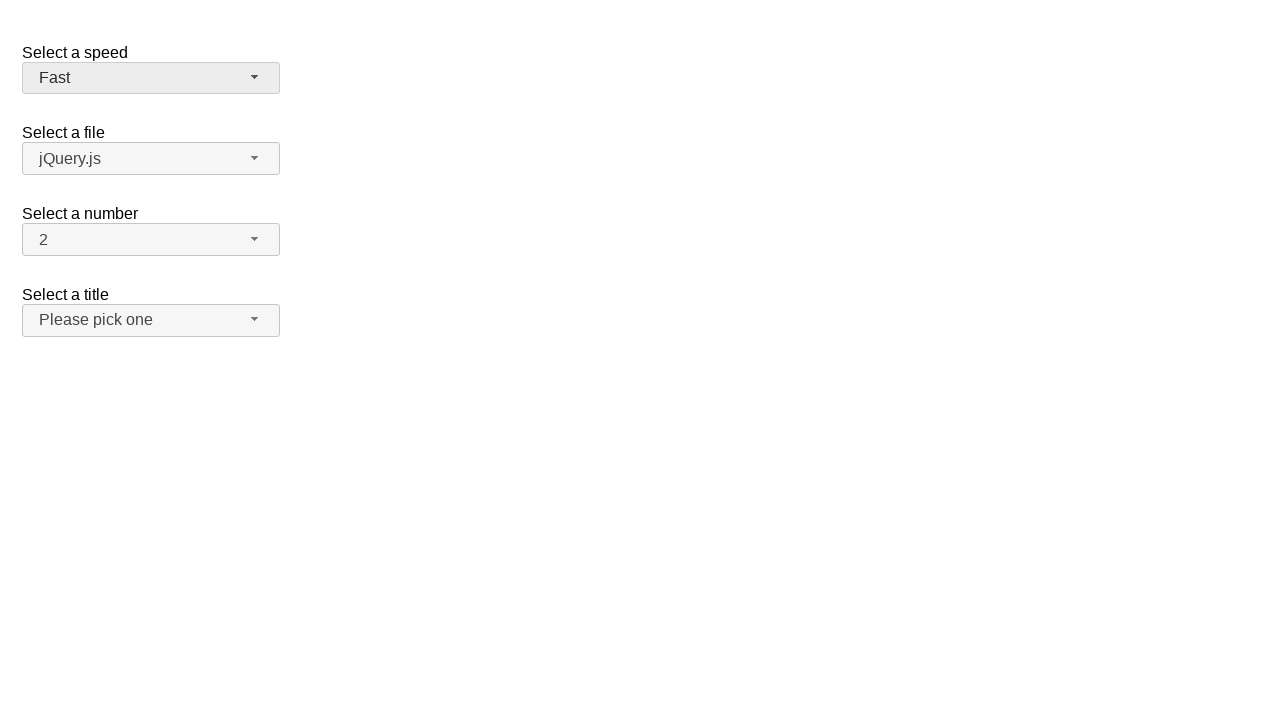

Clicked files dropdown button to open menu at (151, 159) on span#files-button
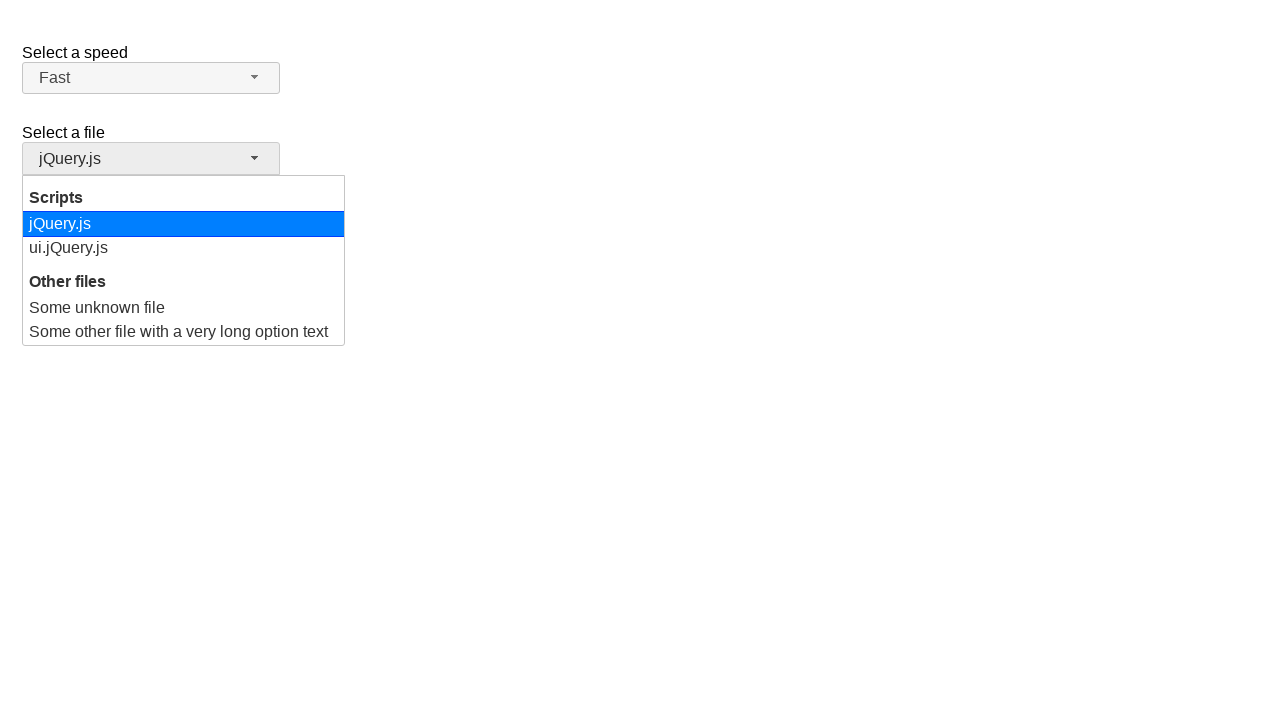

Files dropdown menu loaded
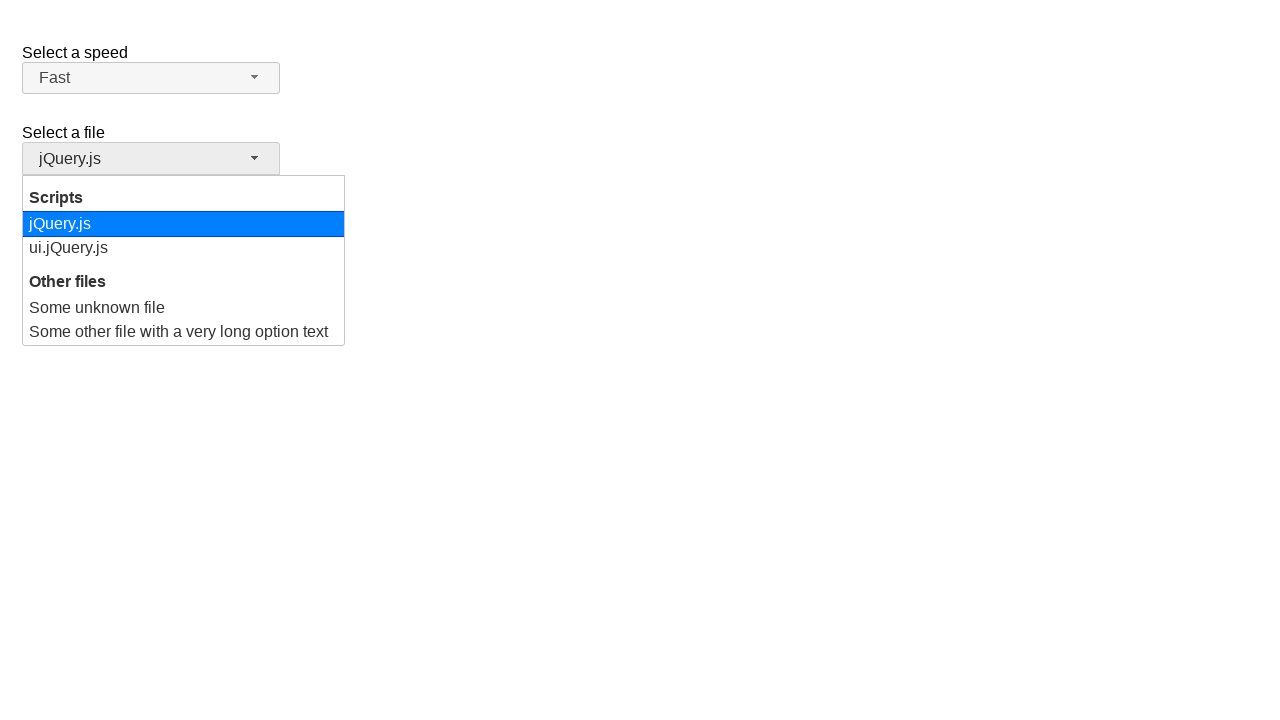

Selected 'ui.jQuery.js' option from files dropdown at (184, 248) on ul#files-menu div:has-text('ui.jQuery.js')
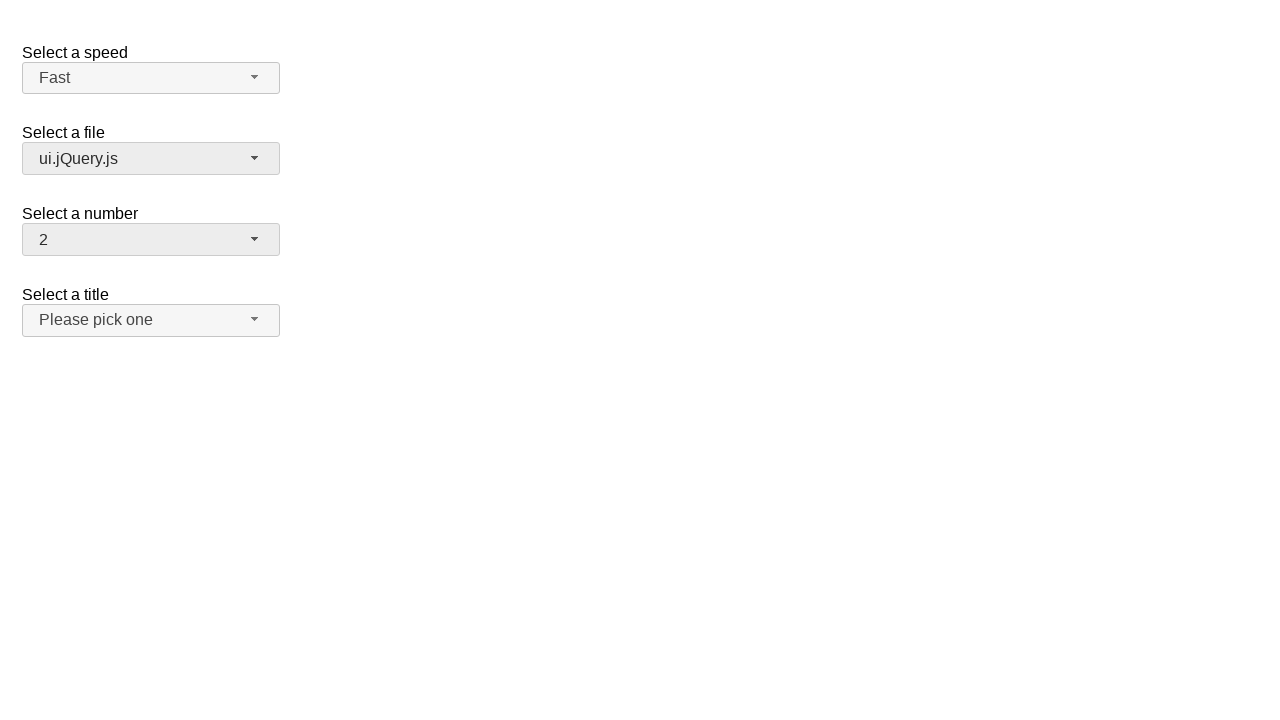

Verified that 'ui.jQuery.js' is displayed in files dropdown
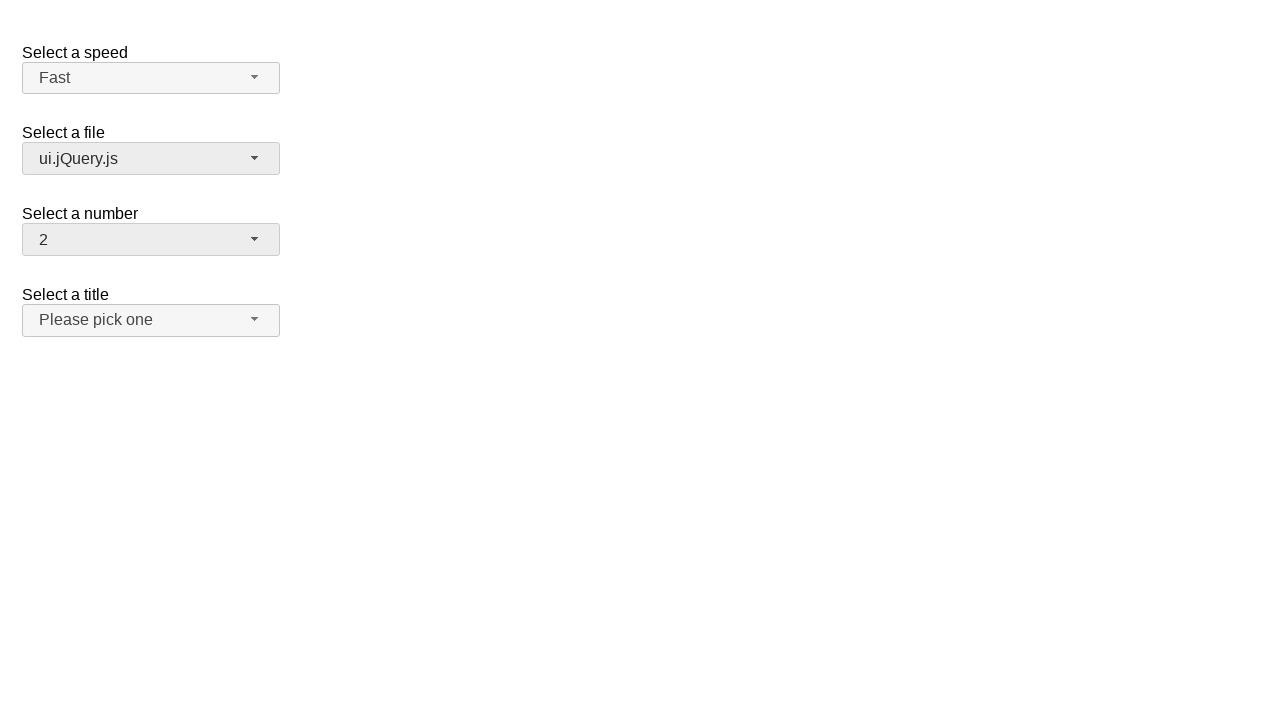

Clicked number dropdown button to open menu at (151, 240) on span#number-button
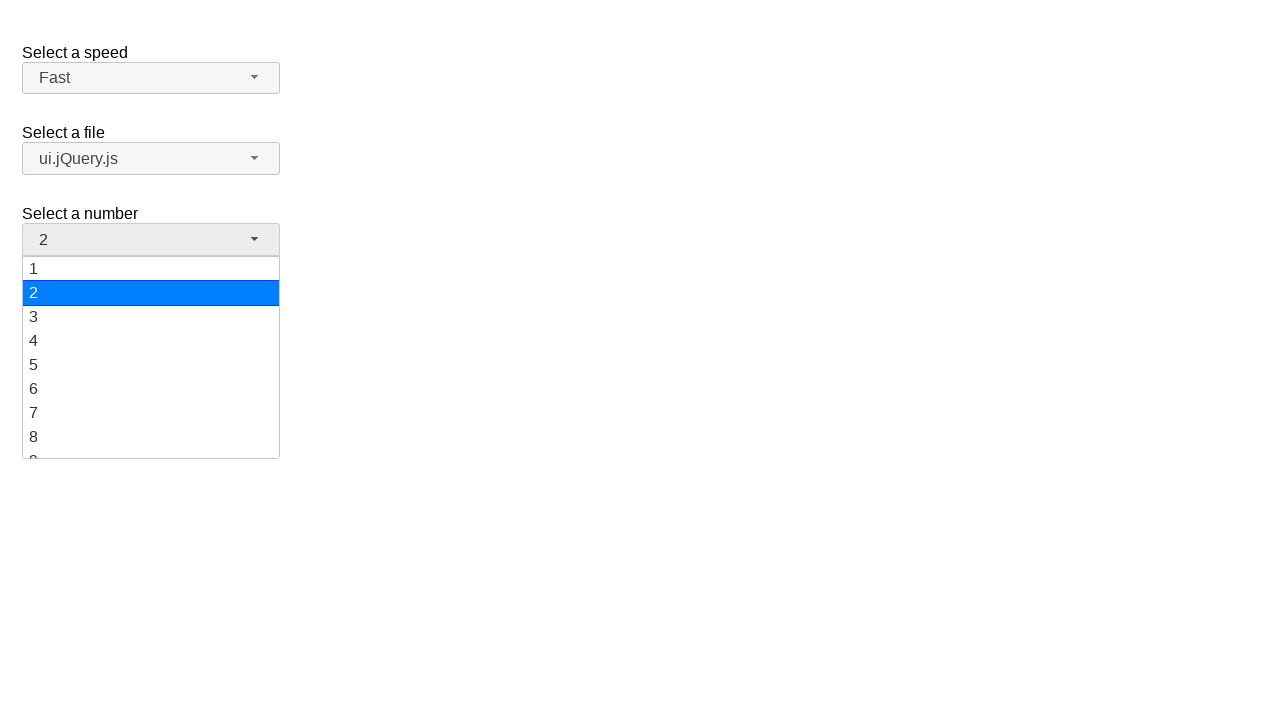

Number dropdown menu loaded
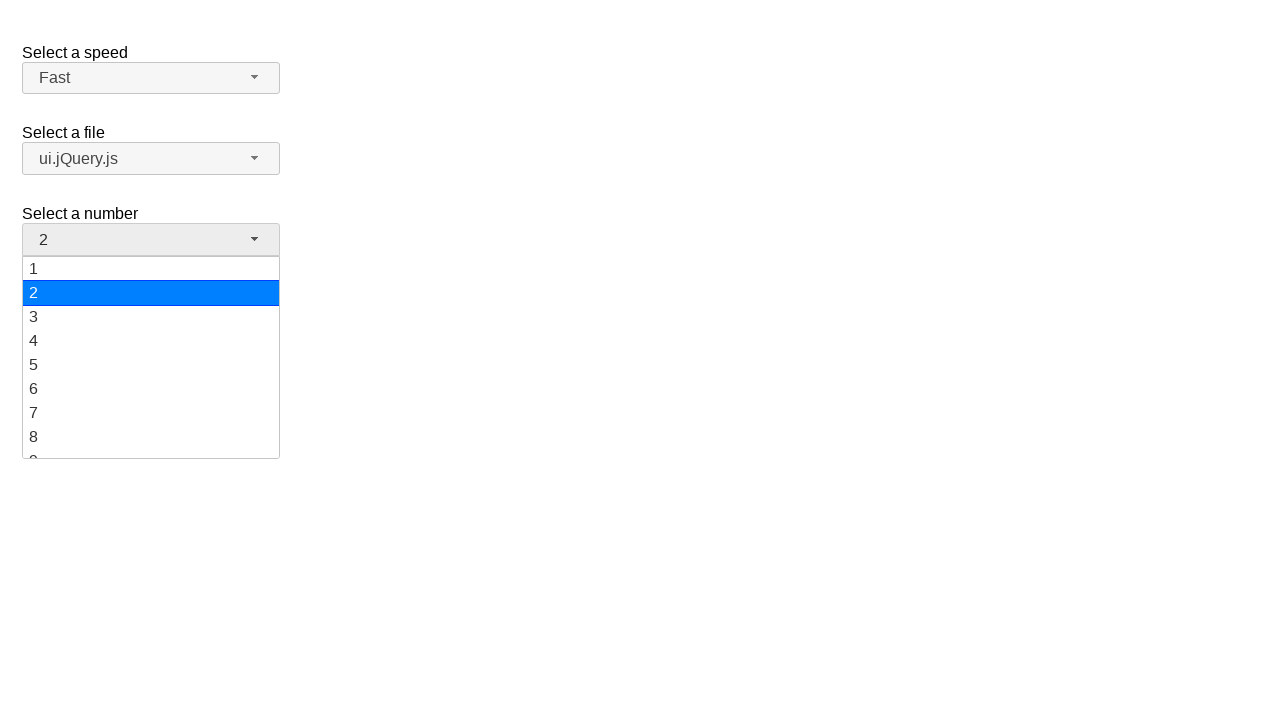

Selected '16' option from number dropdown at (151, 373) on ul#number-menu div:has-text('16')
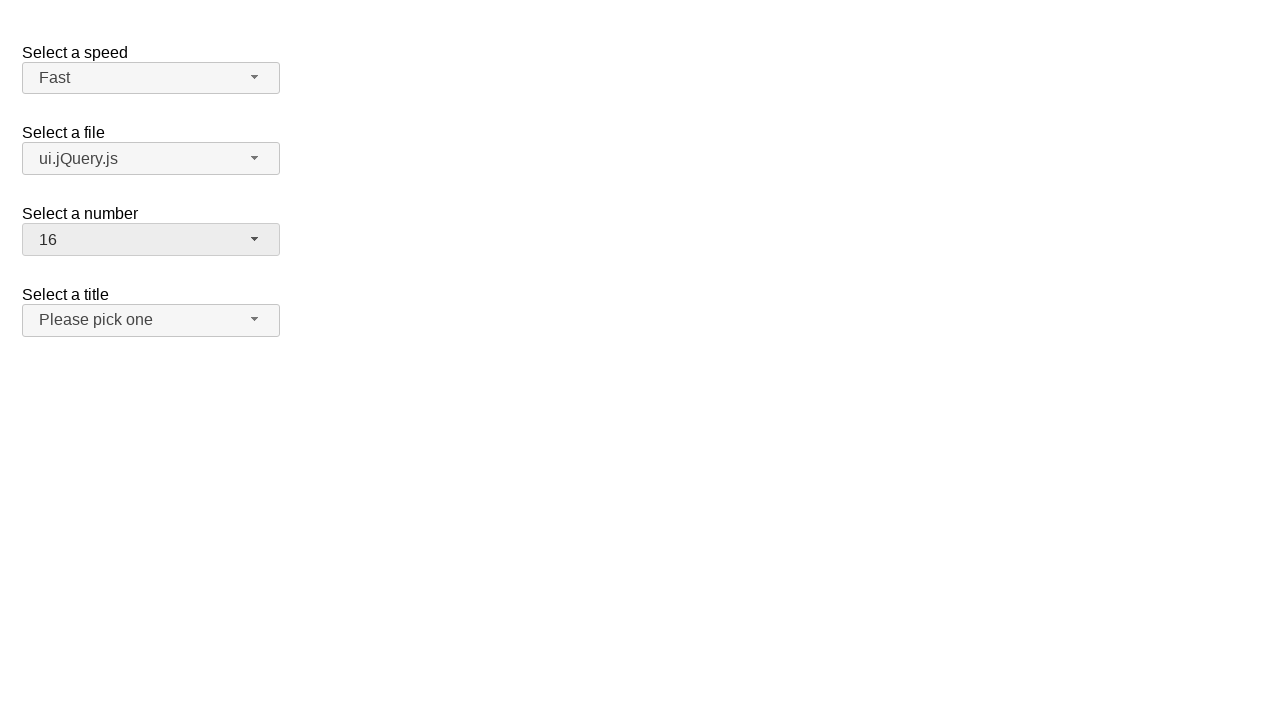

Verified that '16' is displayed in number dropdown
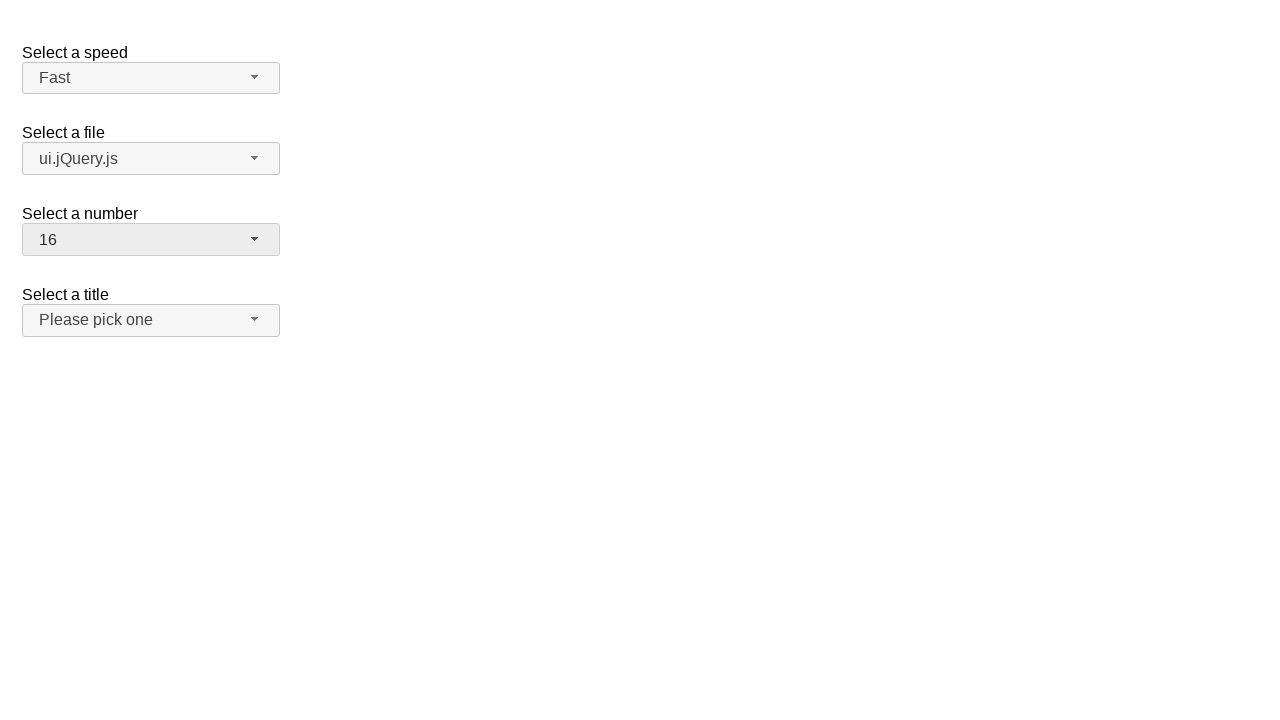

Clicked salutation dropdown button to open menu at (151, 320) on span#salutation-button
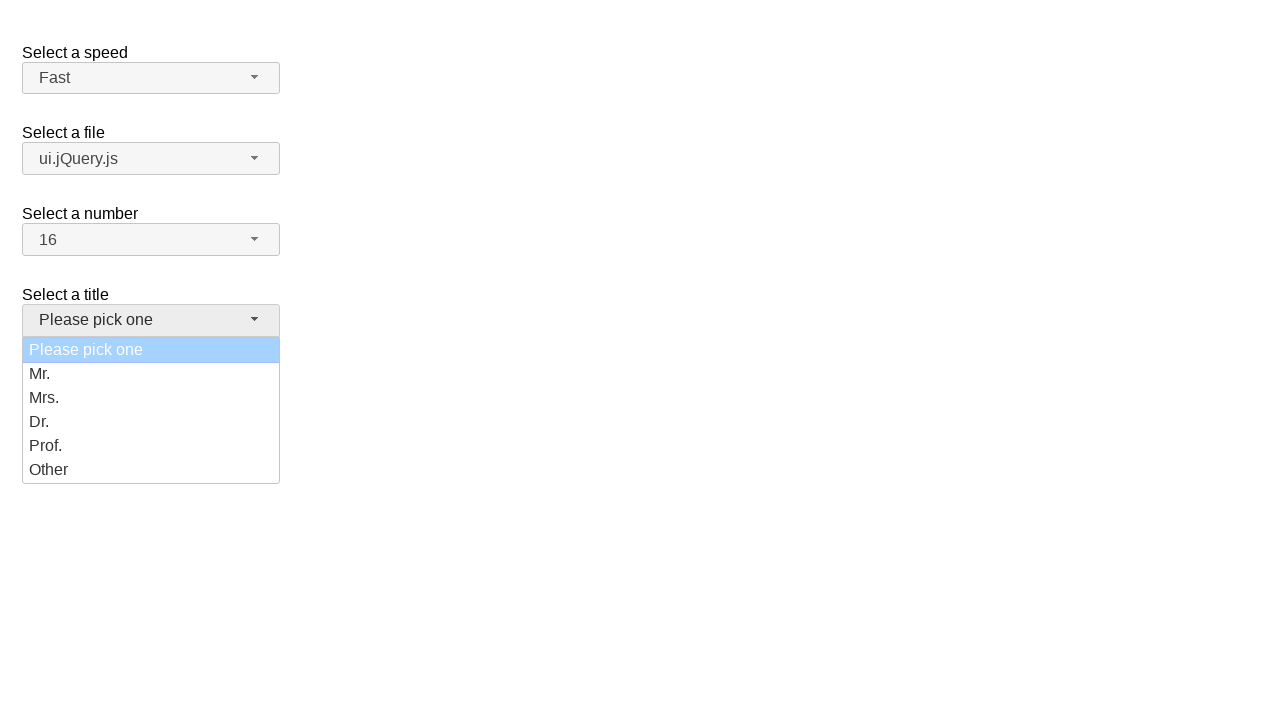

Salutation dropdown menu loaded
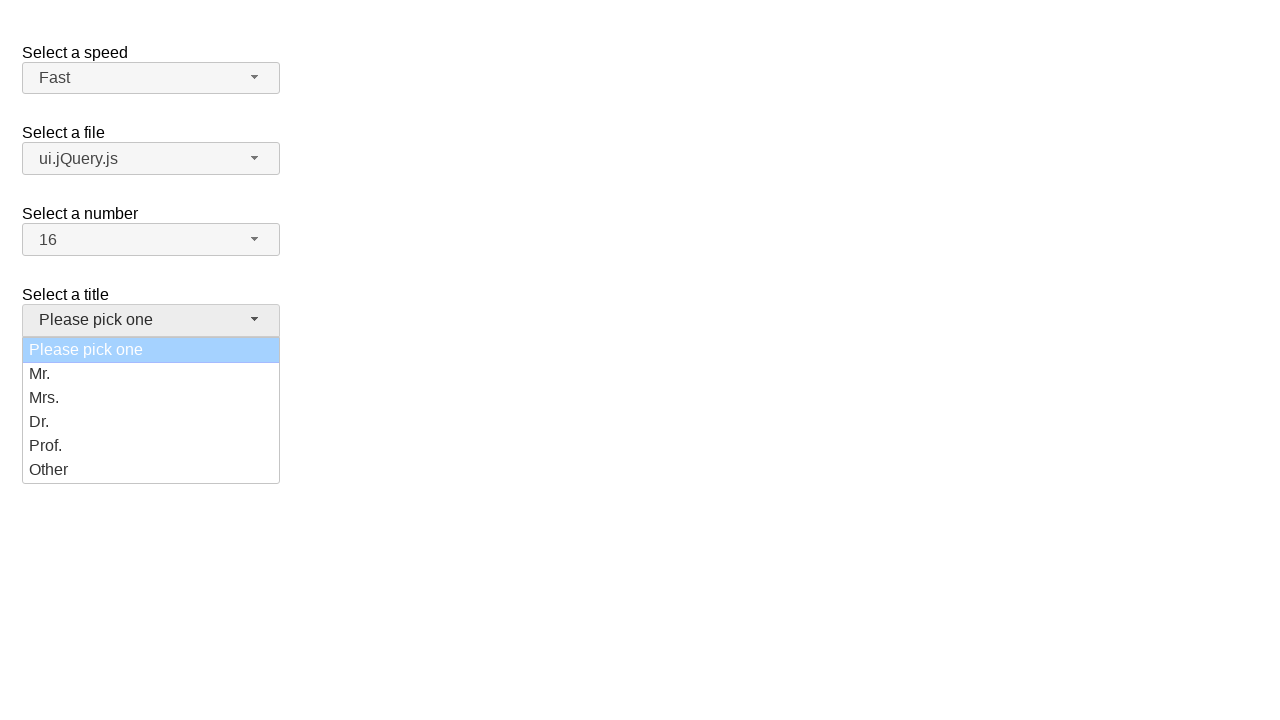

Selected 'Dr.' option from salutation dropdown at (151, 422) on ul#salutation-menu div:has-text('Dr.')
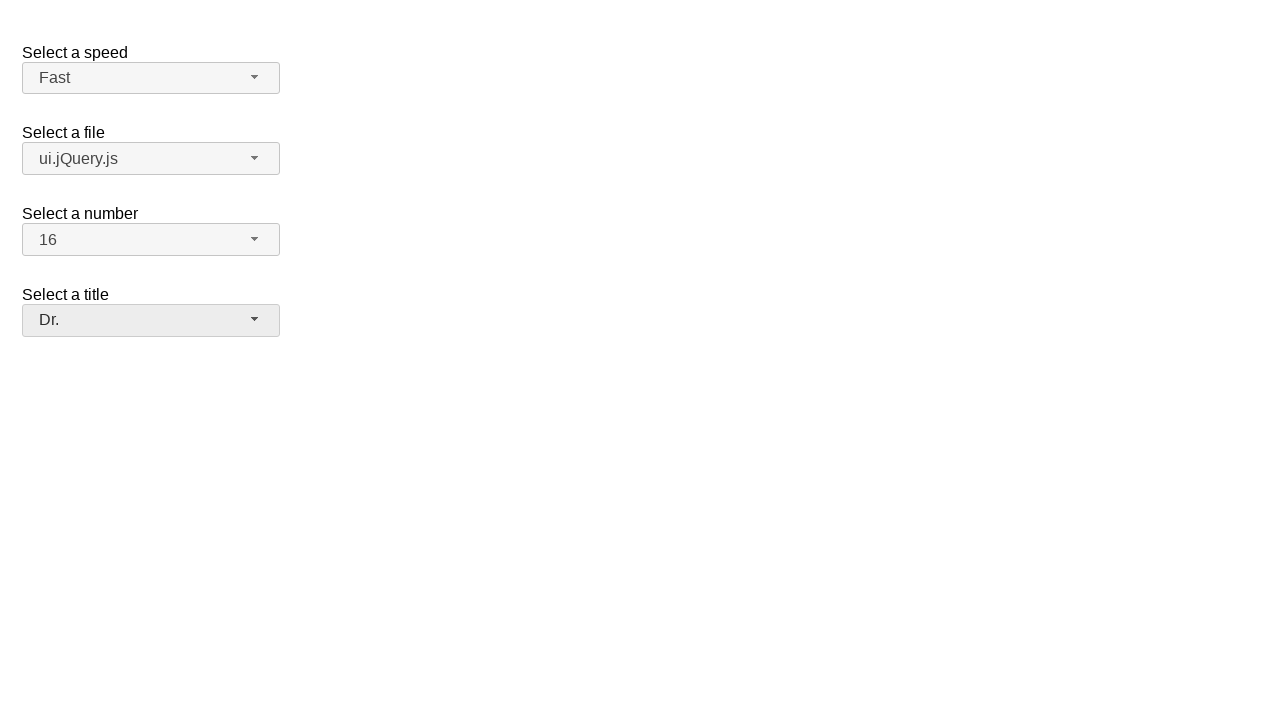

Verified that 'Dr.' is displayed in salutation dropdown
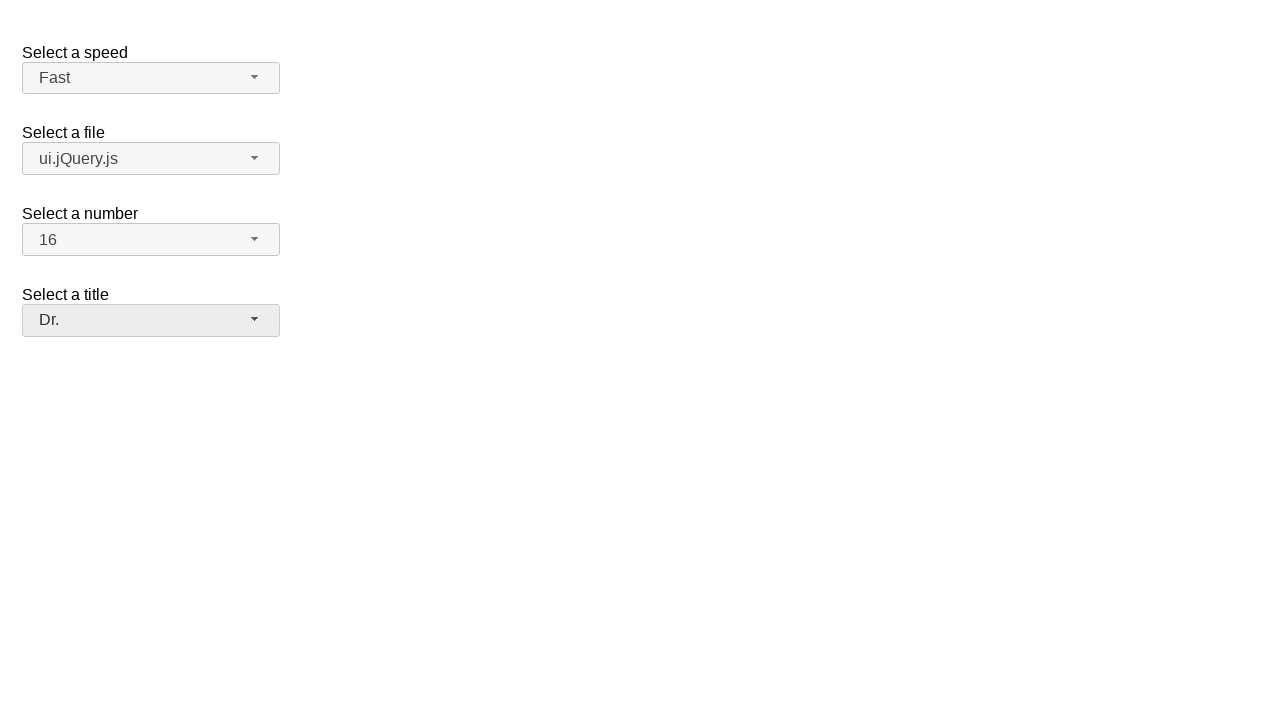

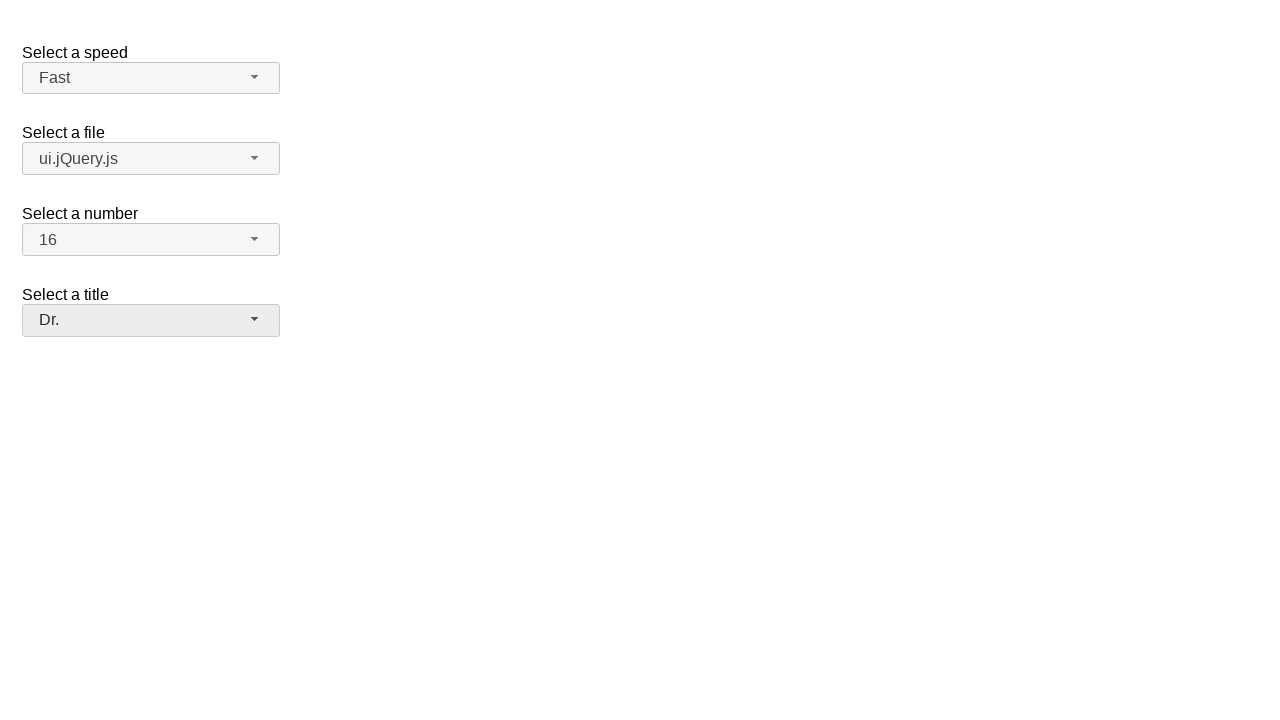